Navigates to CSDN (Chinese Software Developer Network) homepage and verifies the page loads.

Starting URL: http://www.csdn.net

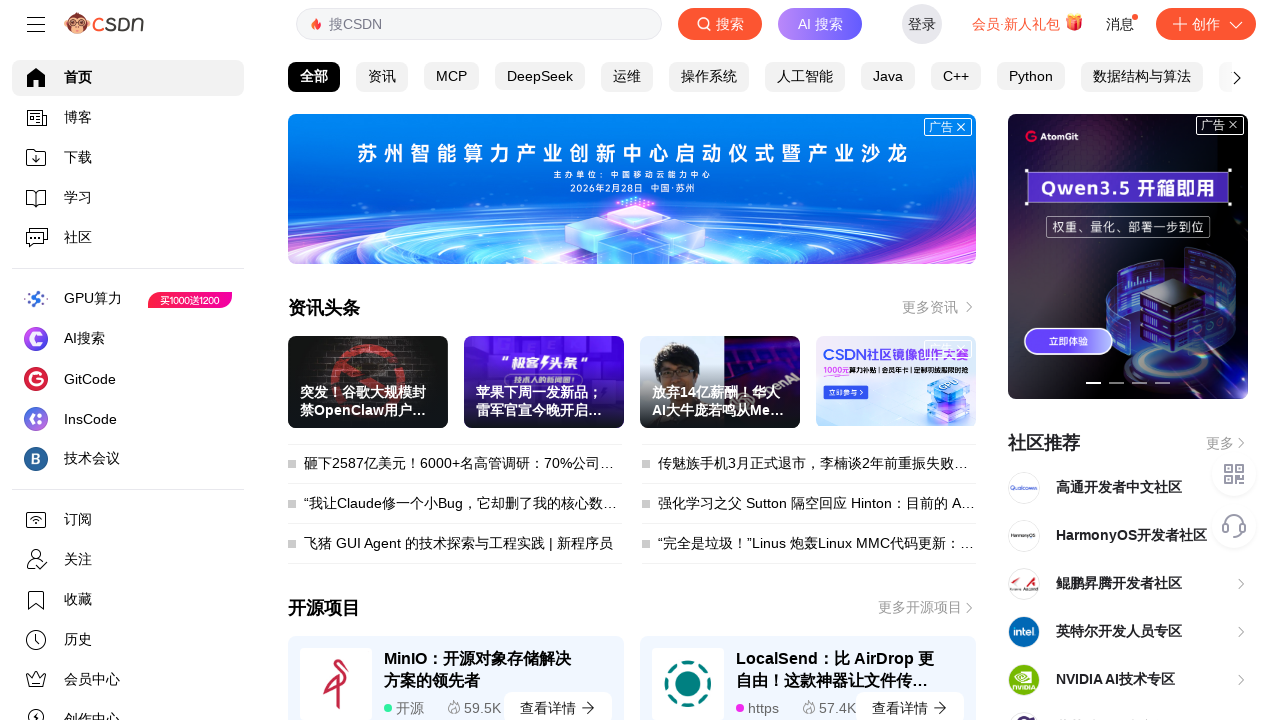

CSDN homepage DOM content loaded
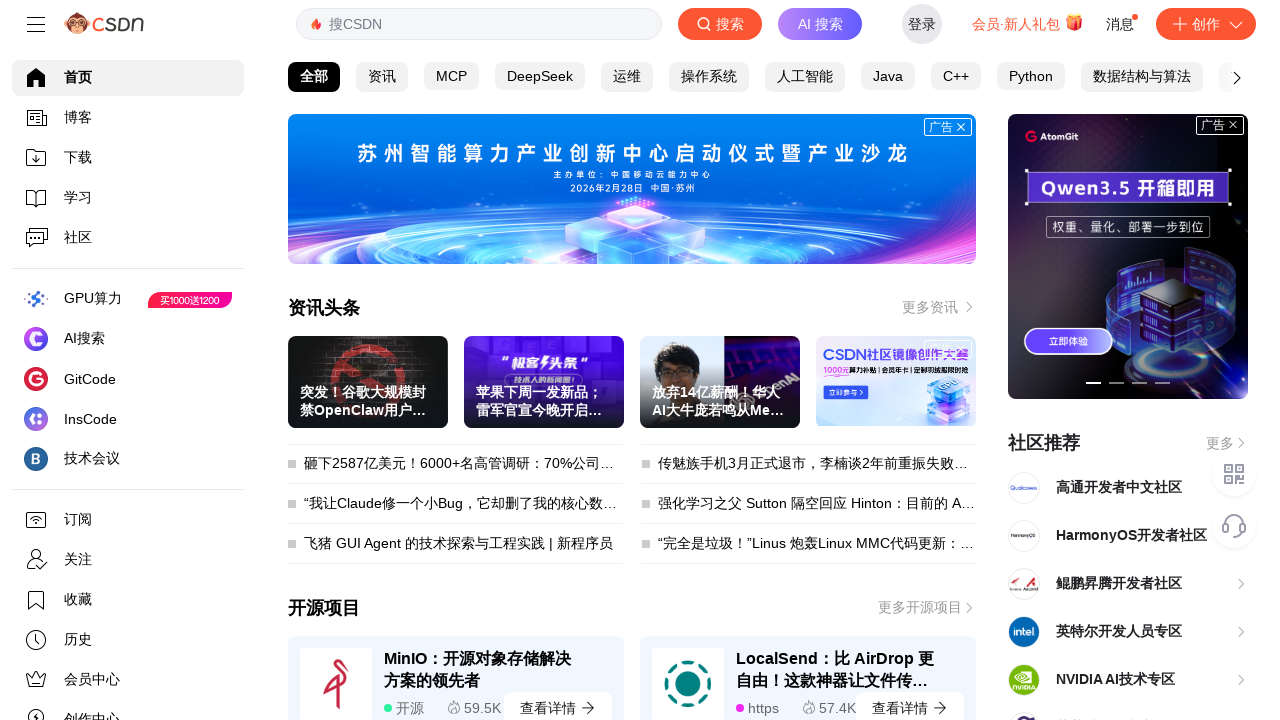

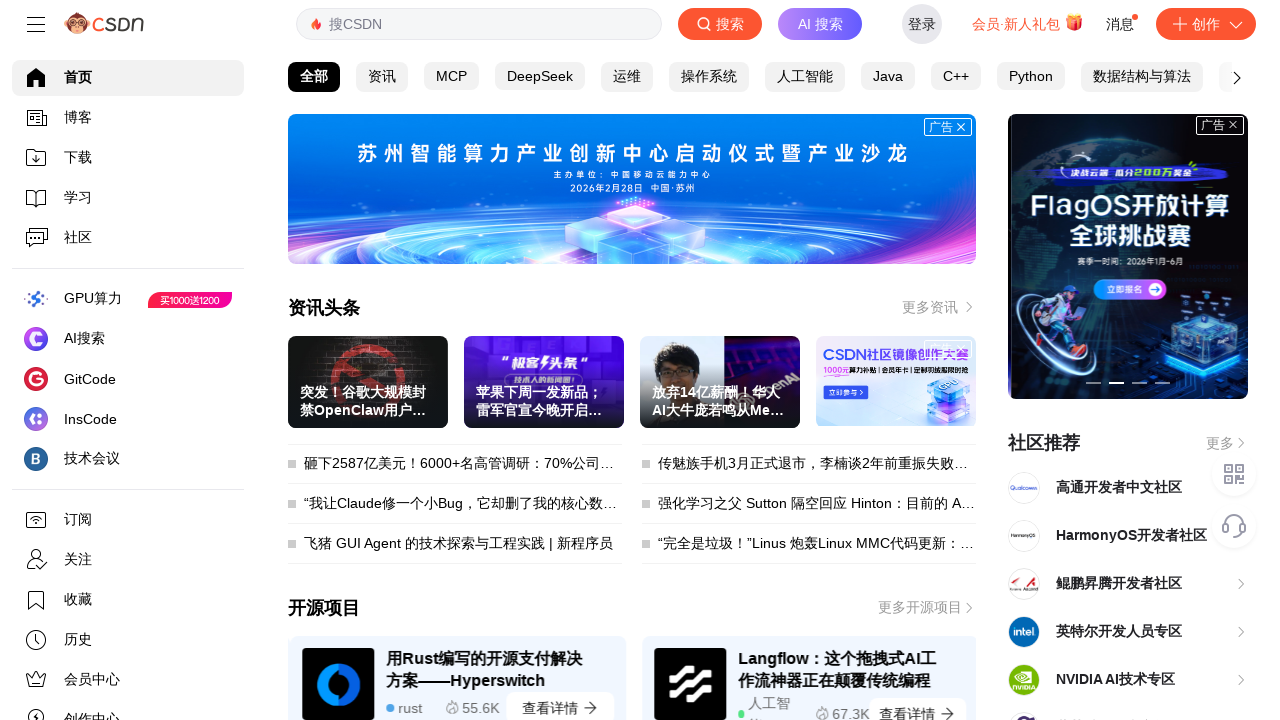